Tests drag and drop functionality by dragging a fried chicken menu item to a plate

Starting URL: https://kitchen.applitools.com/ingredients/drag-and-drop

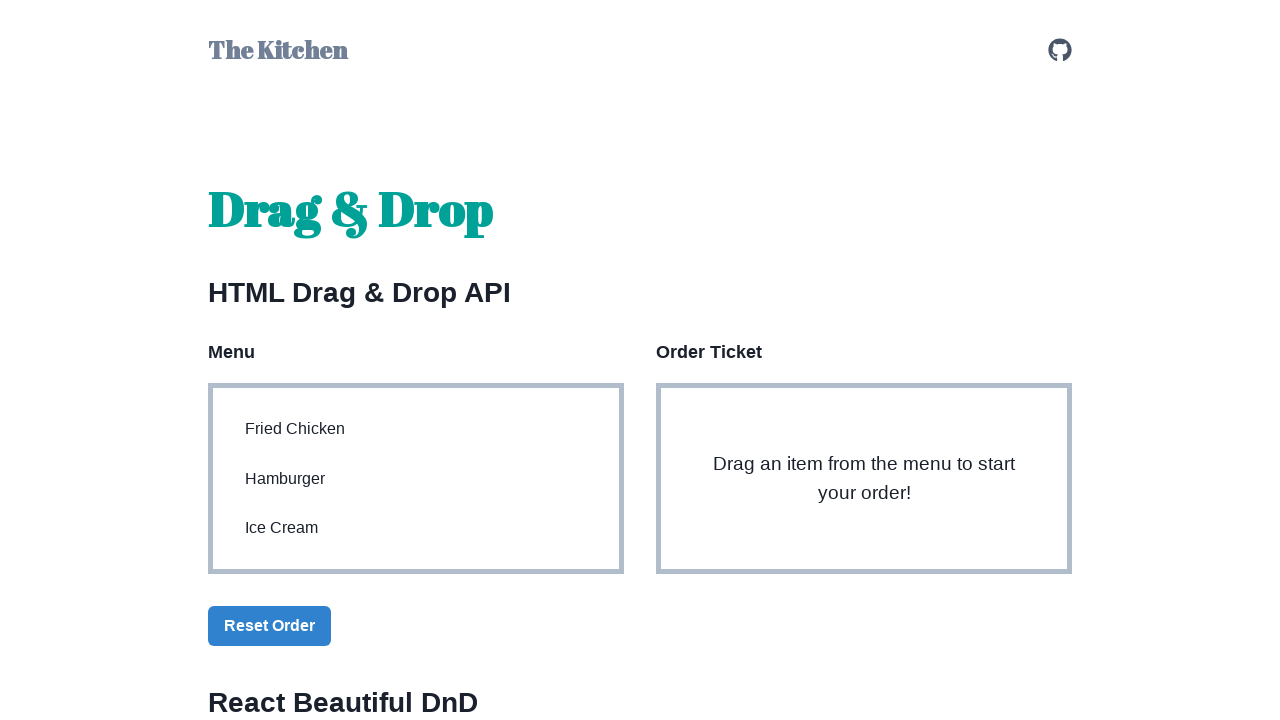

Located fried chicken menu item element
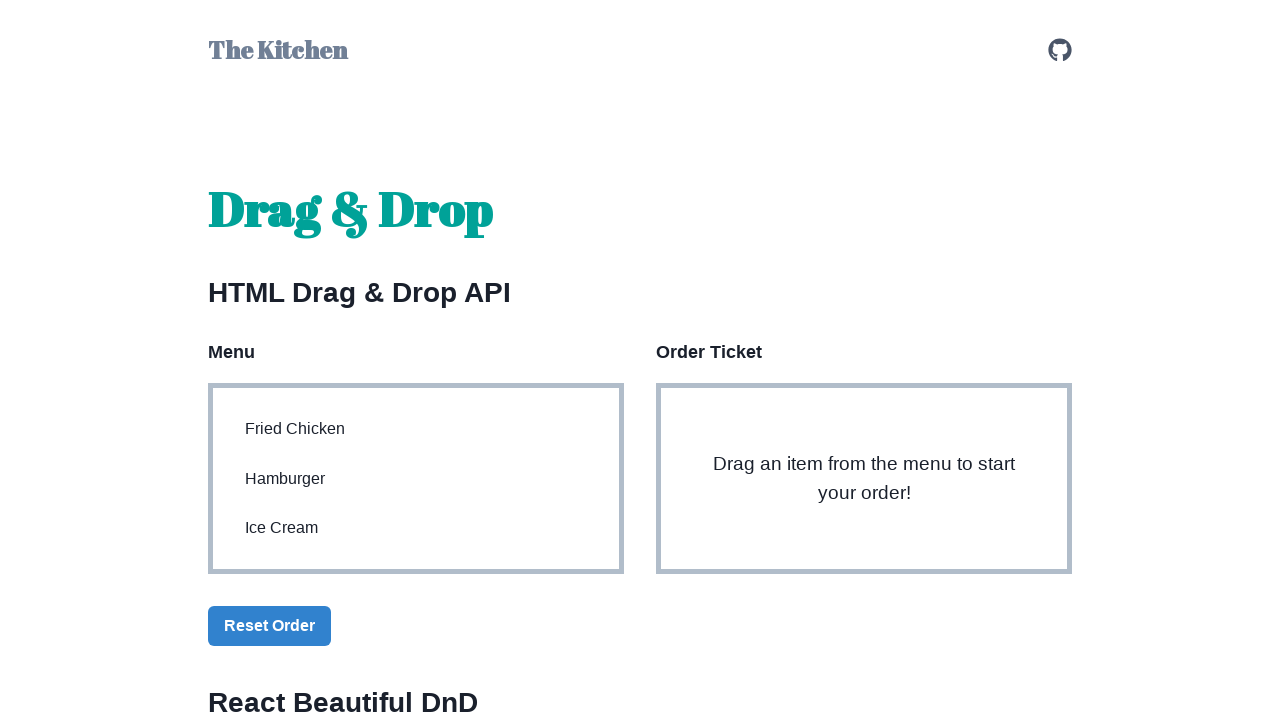

Located plate target element
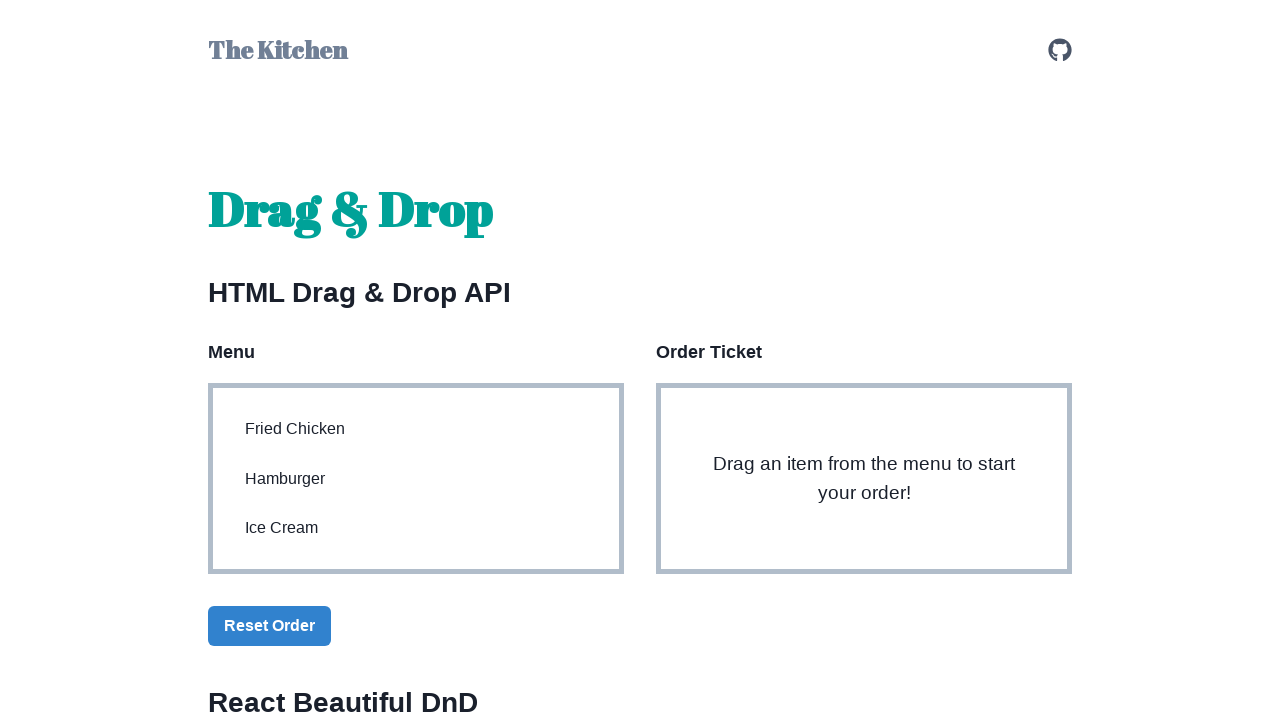

Dragged fried chicken menu item to plate at (864, 479)
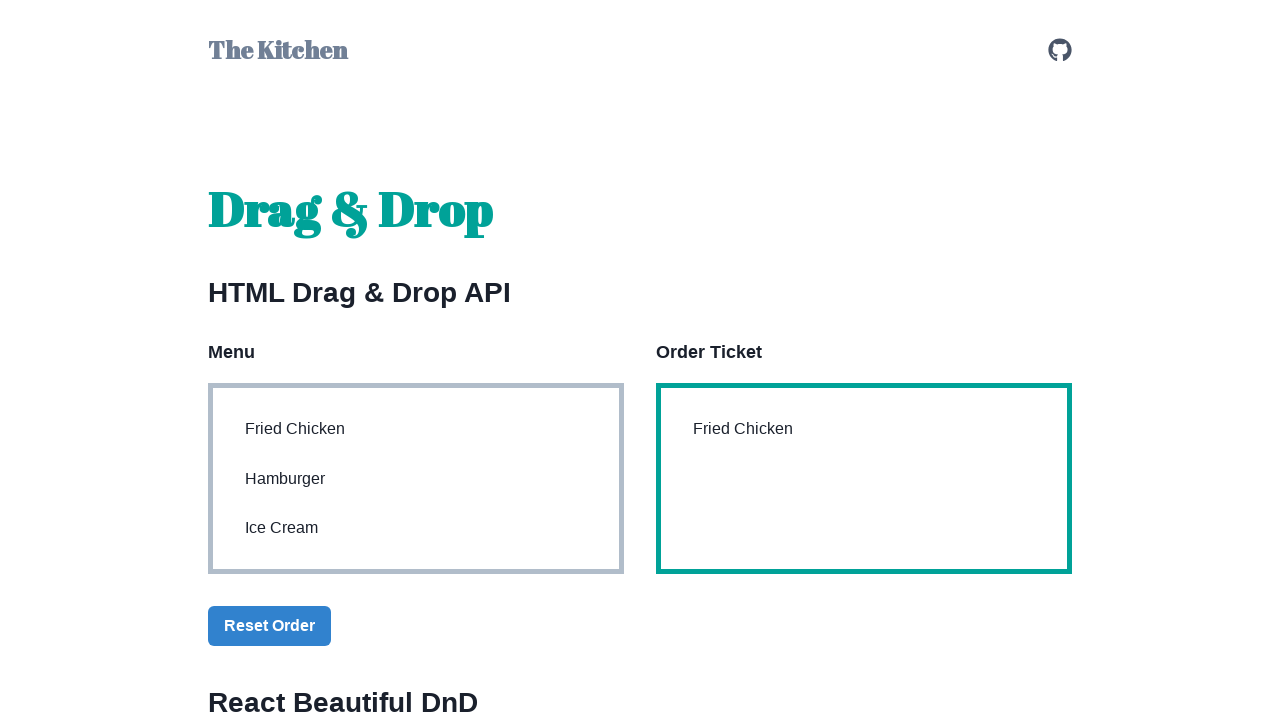

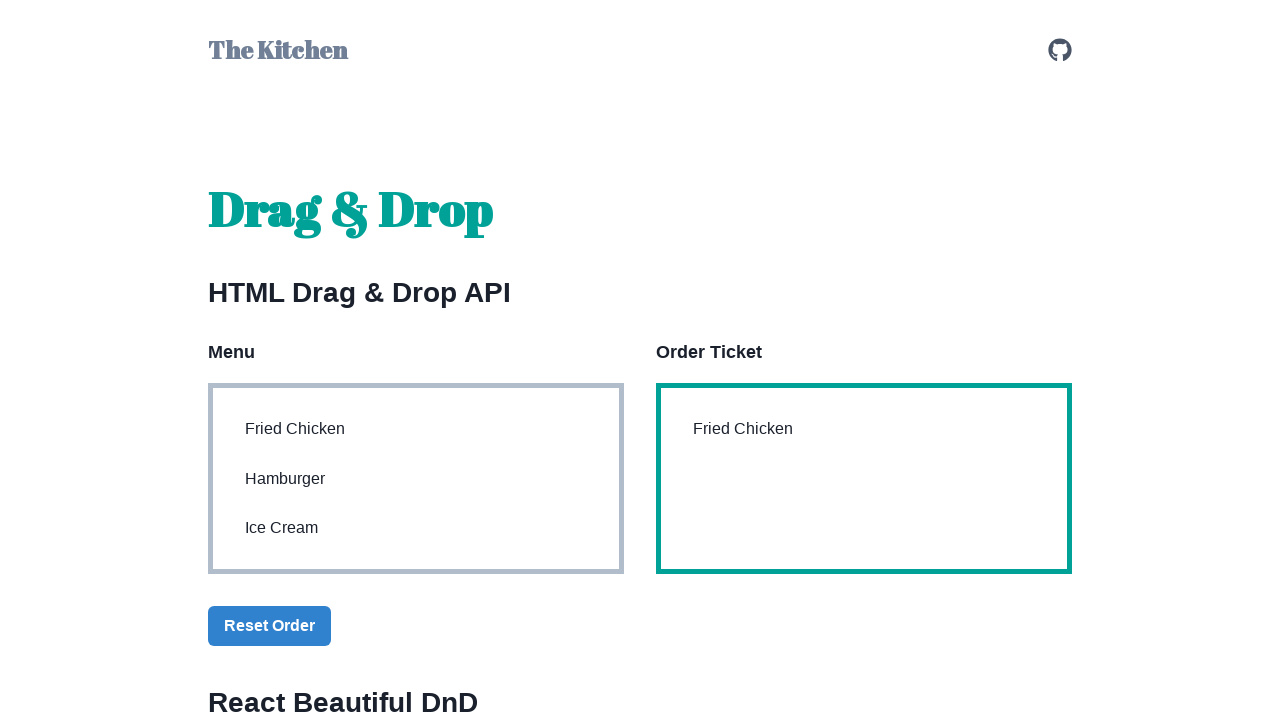